Tests an Aadhar verification form by entering a random numeric ID into the input field and clicking the verify/submit button

Starting URL: https://sih-ui-xi.vercel.app/

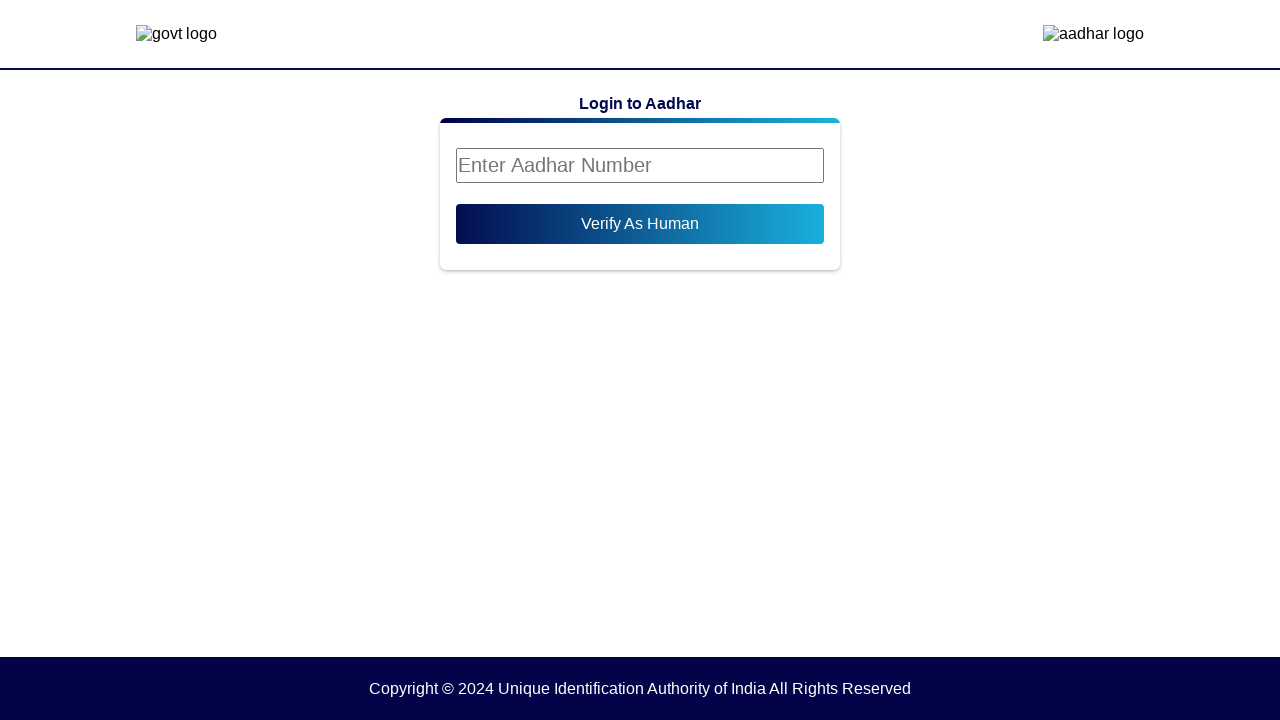

Aadhar input field loaded
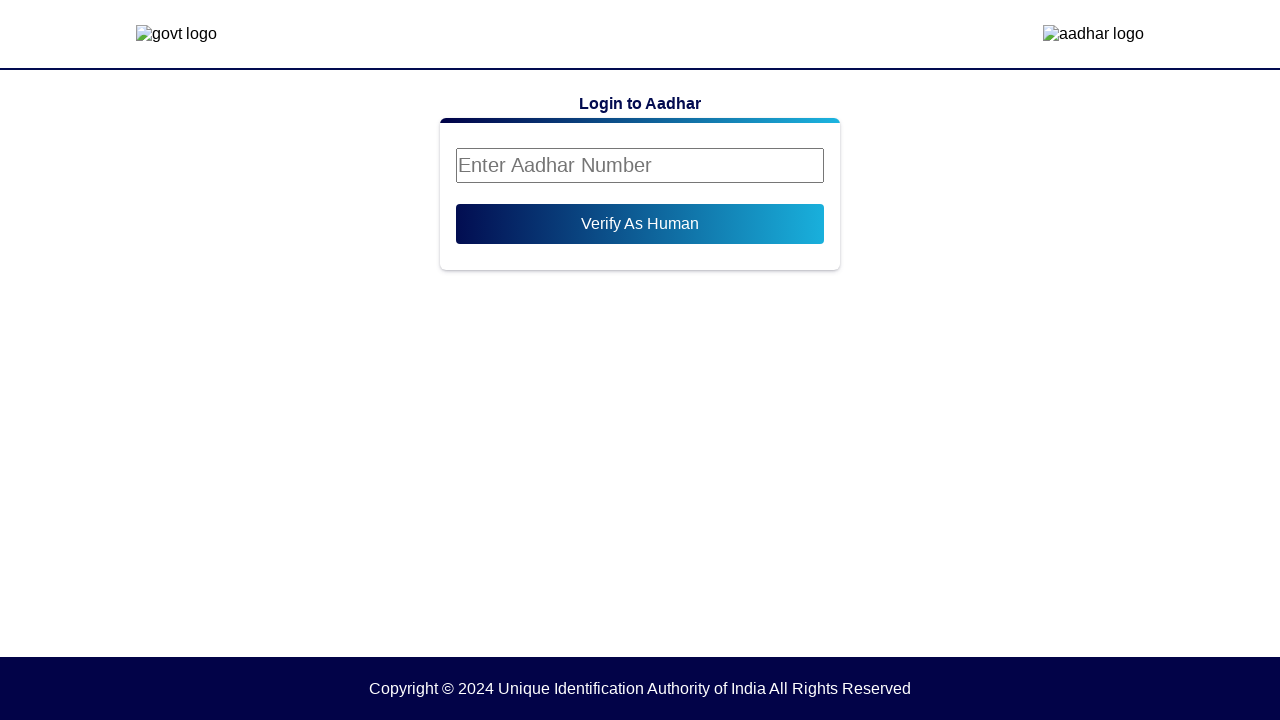

Generated random Aadhar number: 920695026761
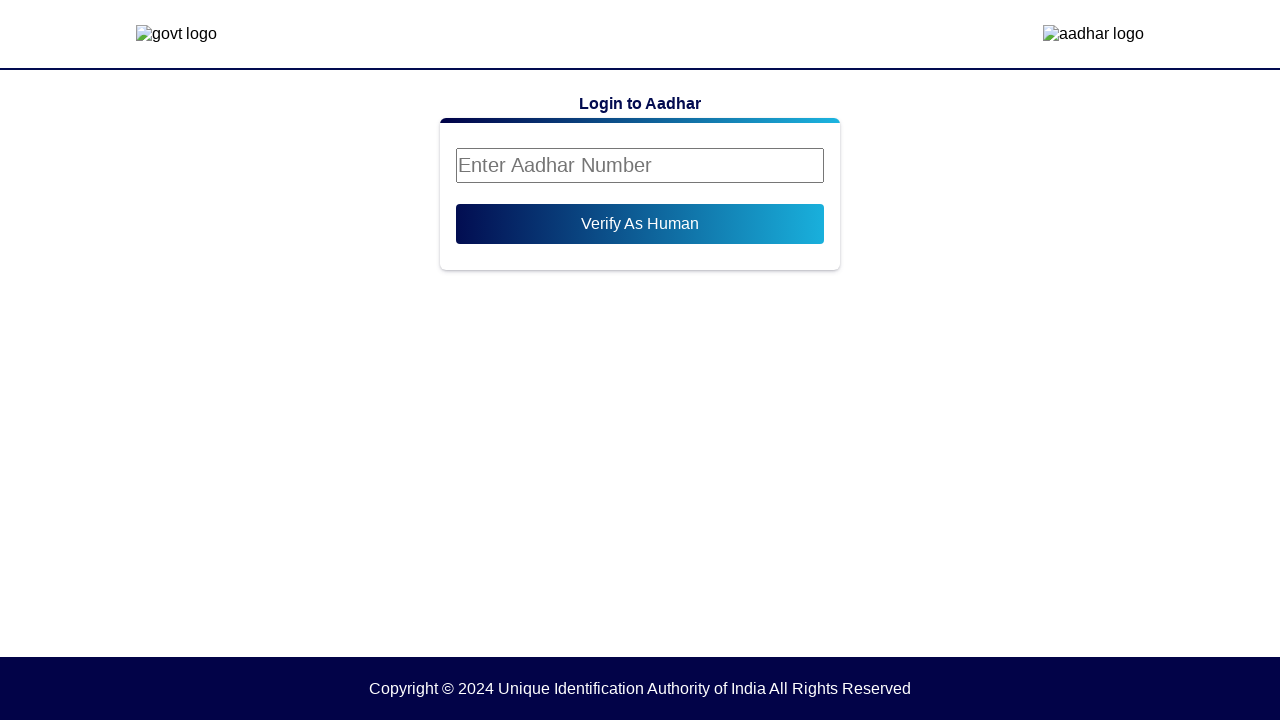

Entered Aadhar number 920695026761 into input field on .place
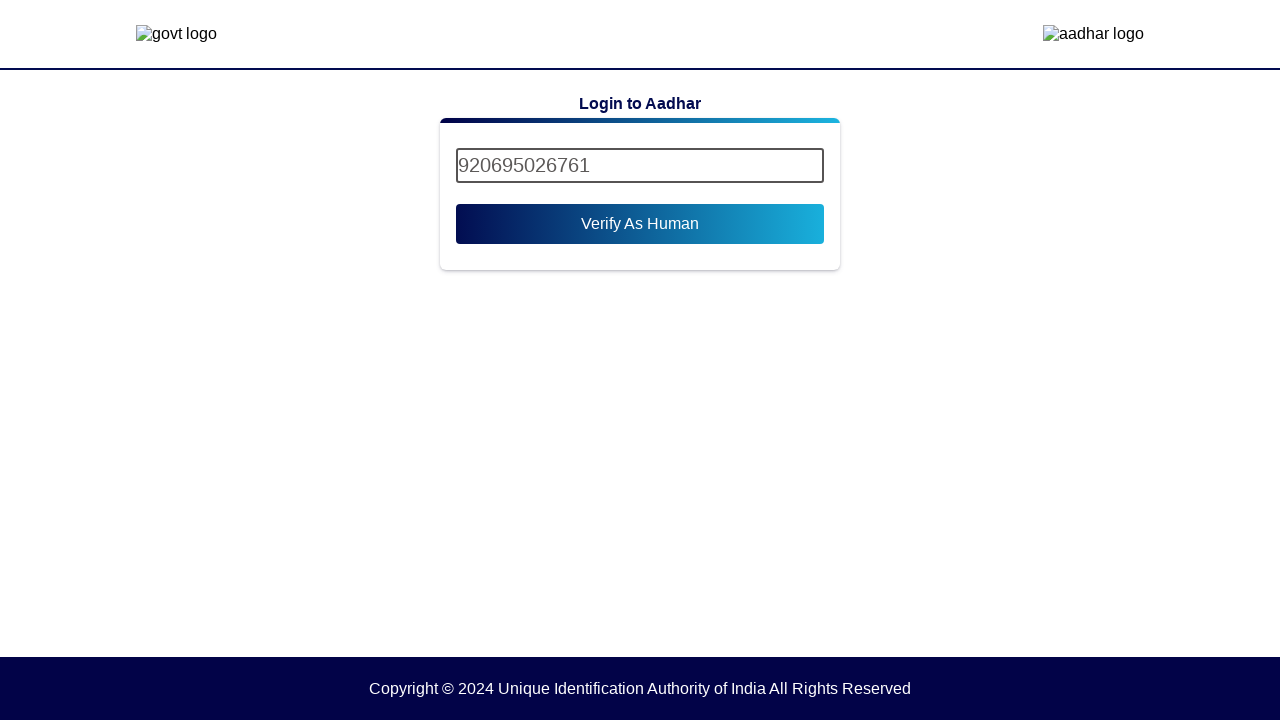

Clicked verify/submit button at (640, 224) on .submit-button
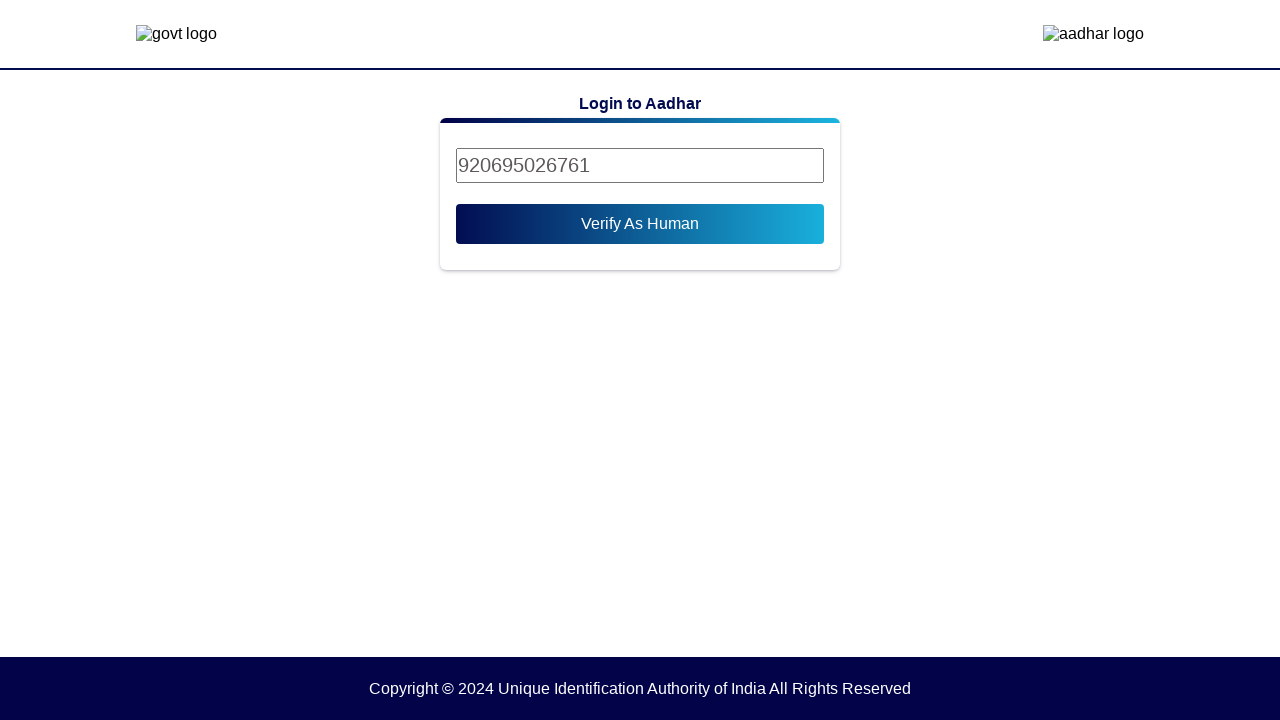

Waited 3 seconds for verification response
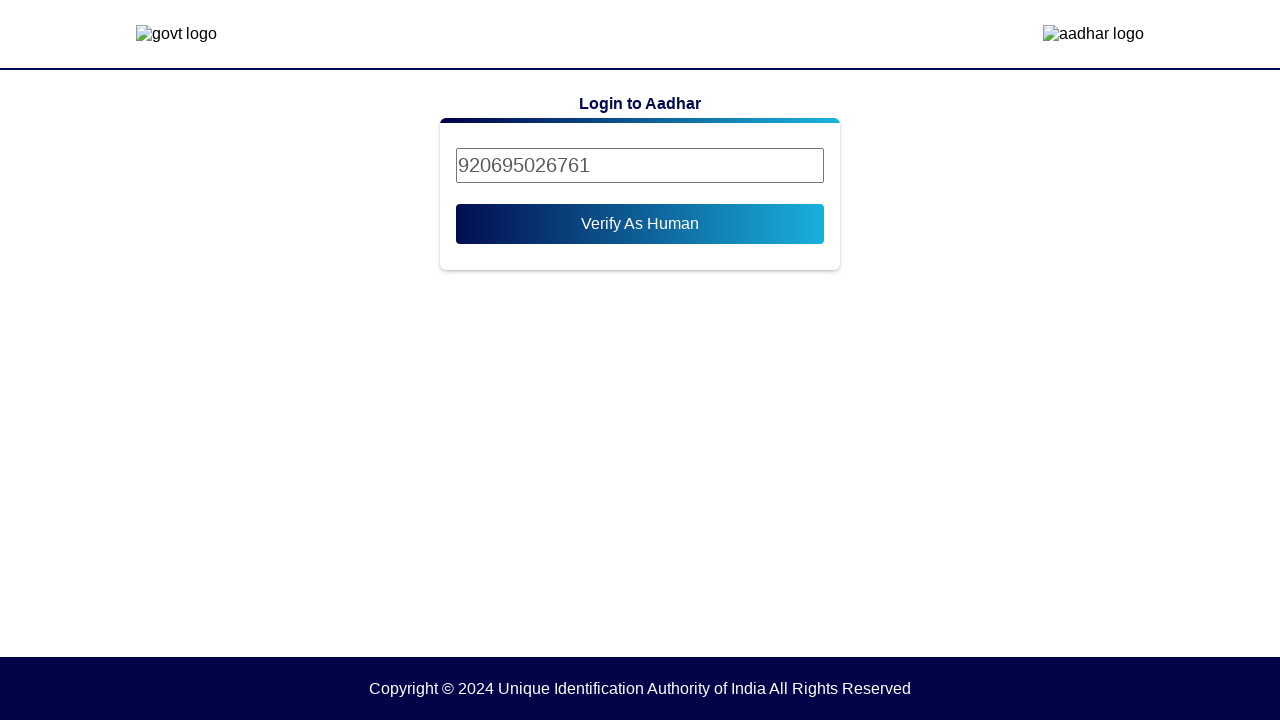

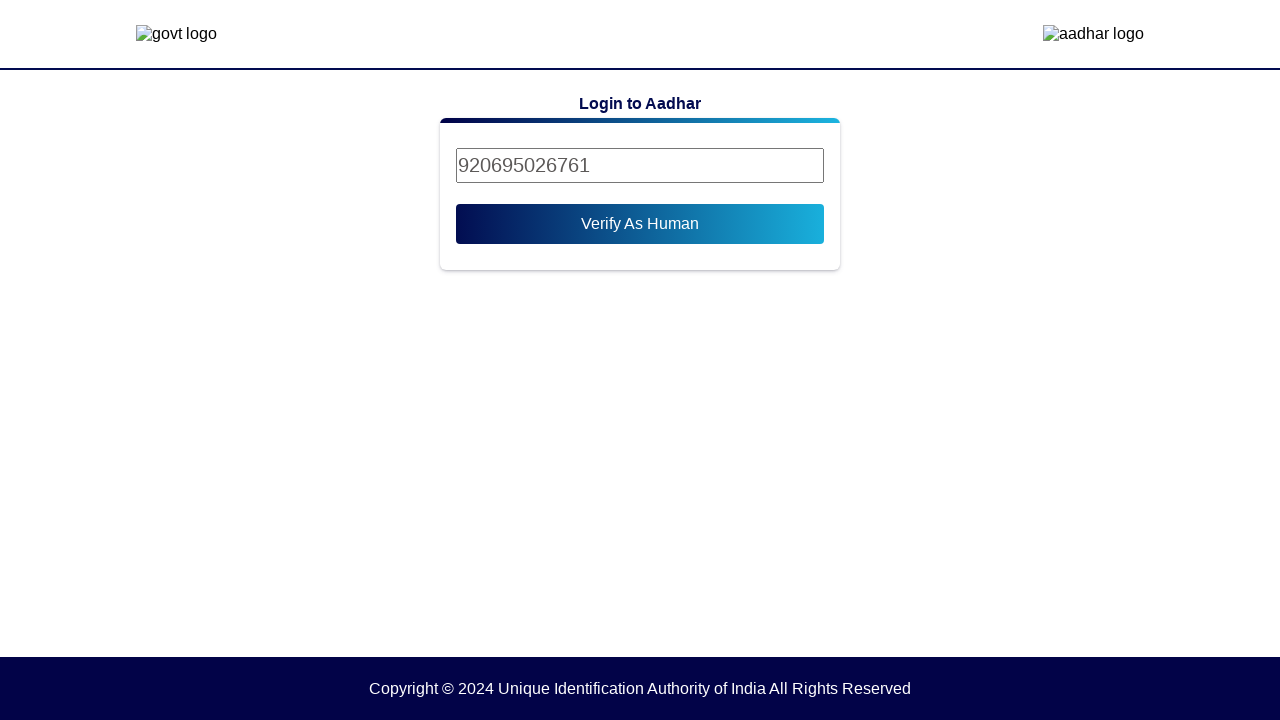